Tests JavaScript alert handling by clicking an alert button and accepting the alert dialog

Starting URL: https://testautomationpractice.blogspot.com/

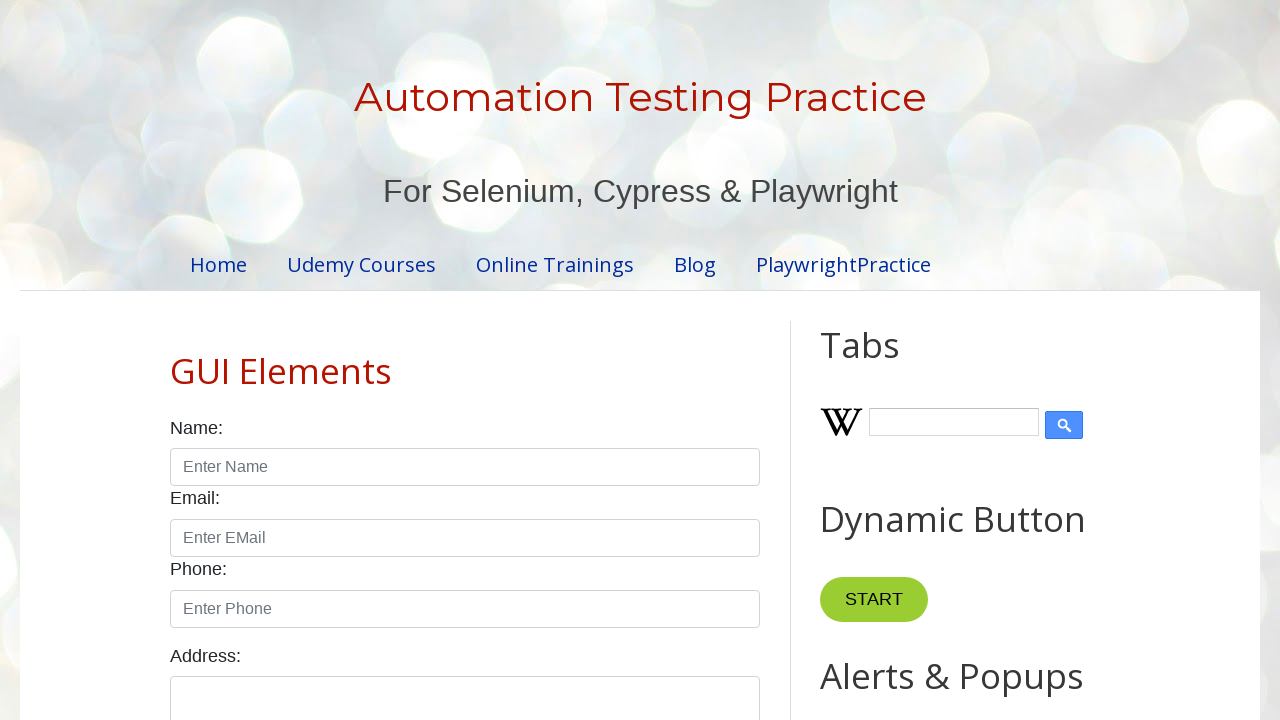

Clicked alert button to trigger JavaScript alert at (888, 361) on button#alertBtn
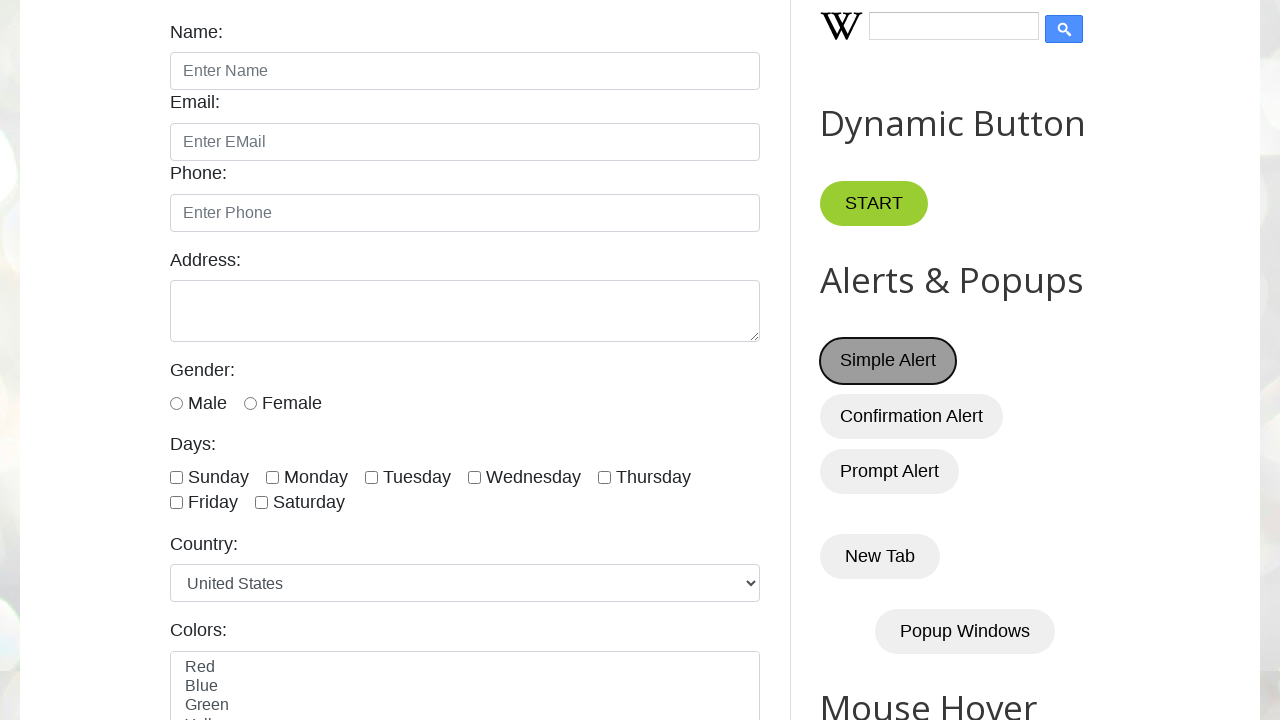

Set up dialog handler to accept the alert
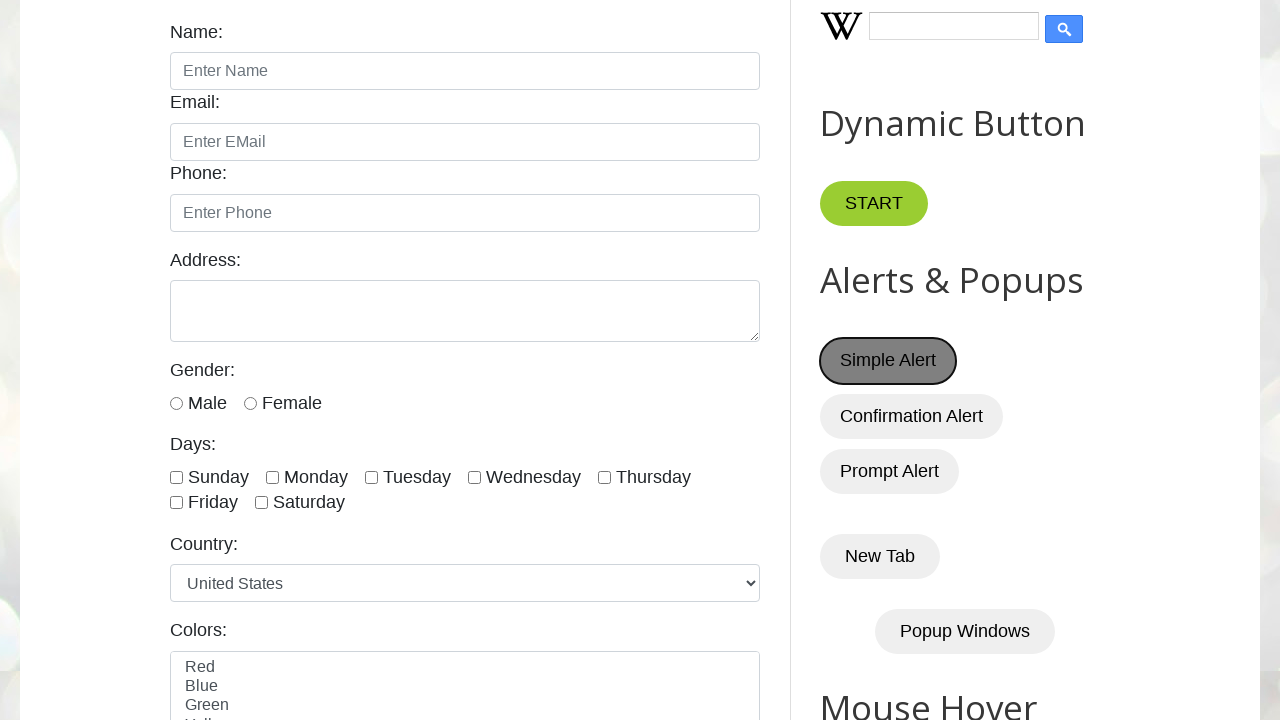

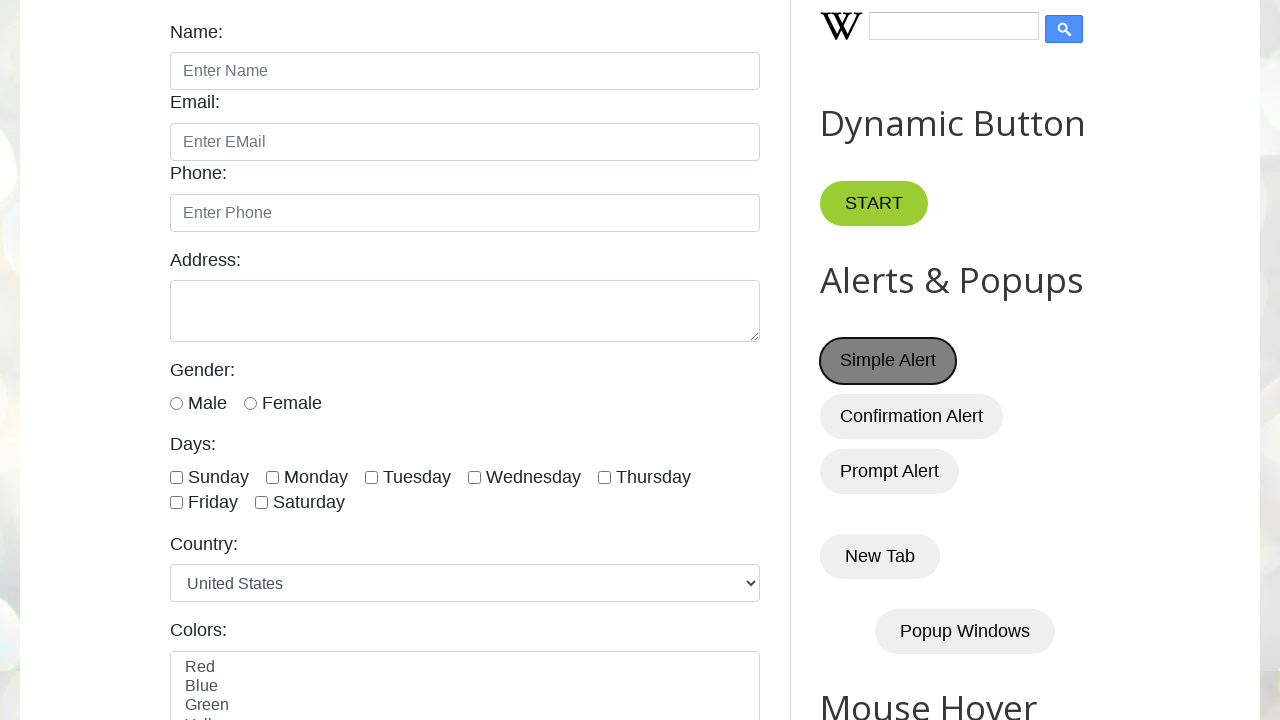